Navigates to the Python.org homepage and verifies the page loads successfully

Starting URL: https://python.org

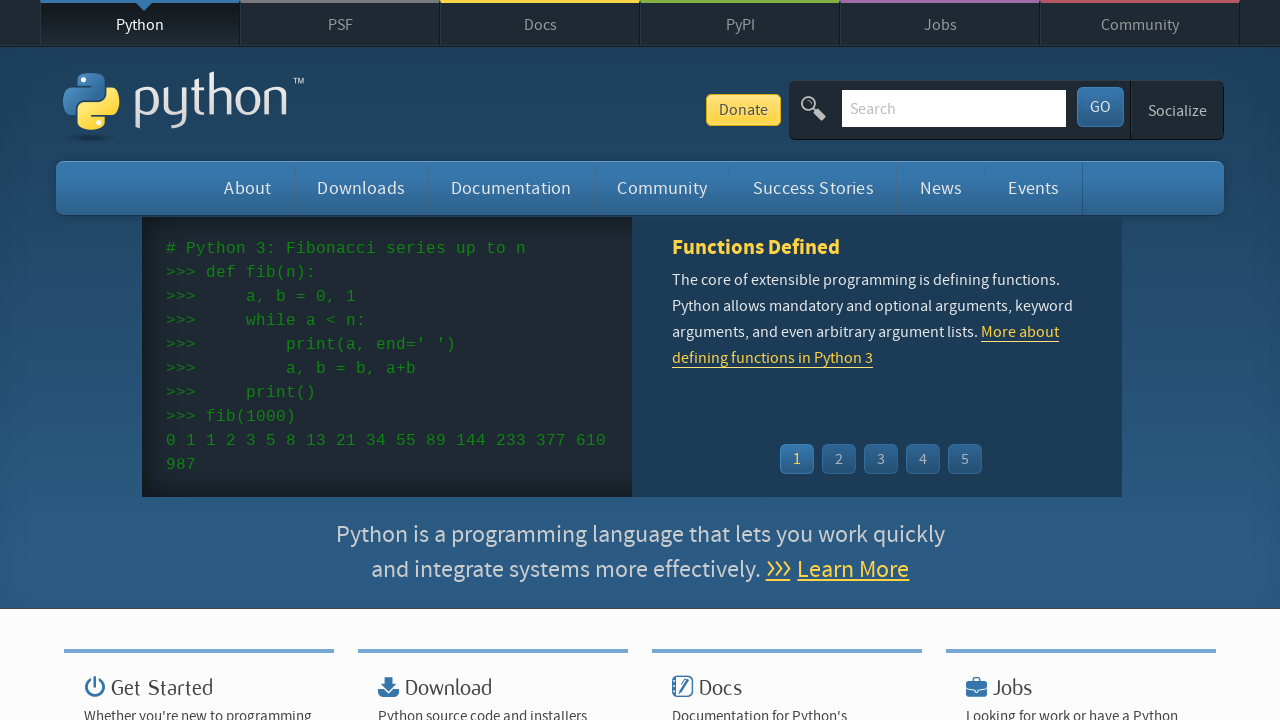

Navigated to Python.org homepage
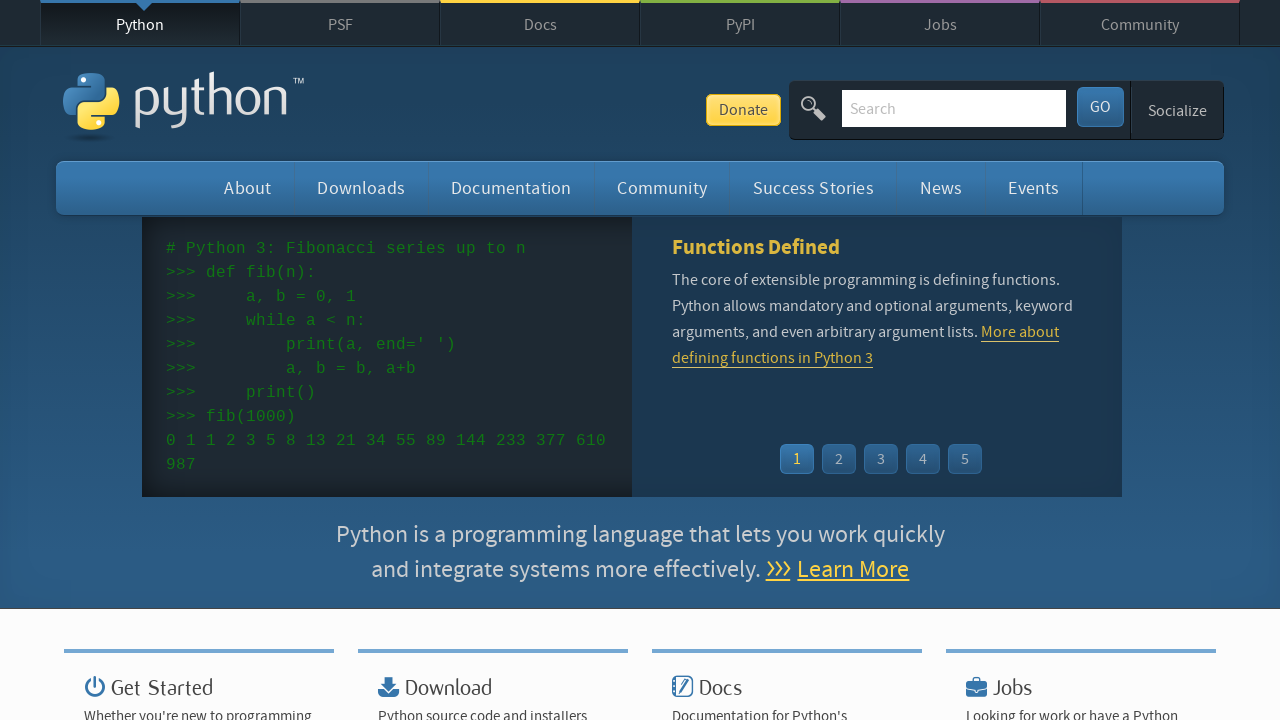

Page DOM content loaded successfully
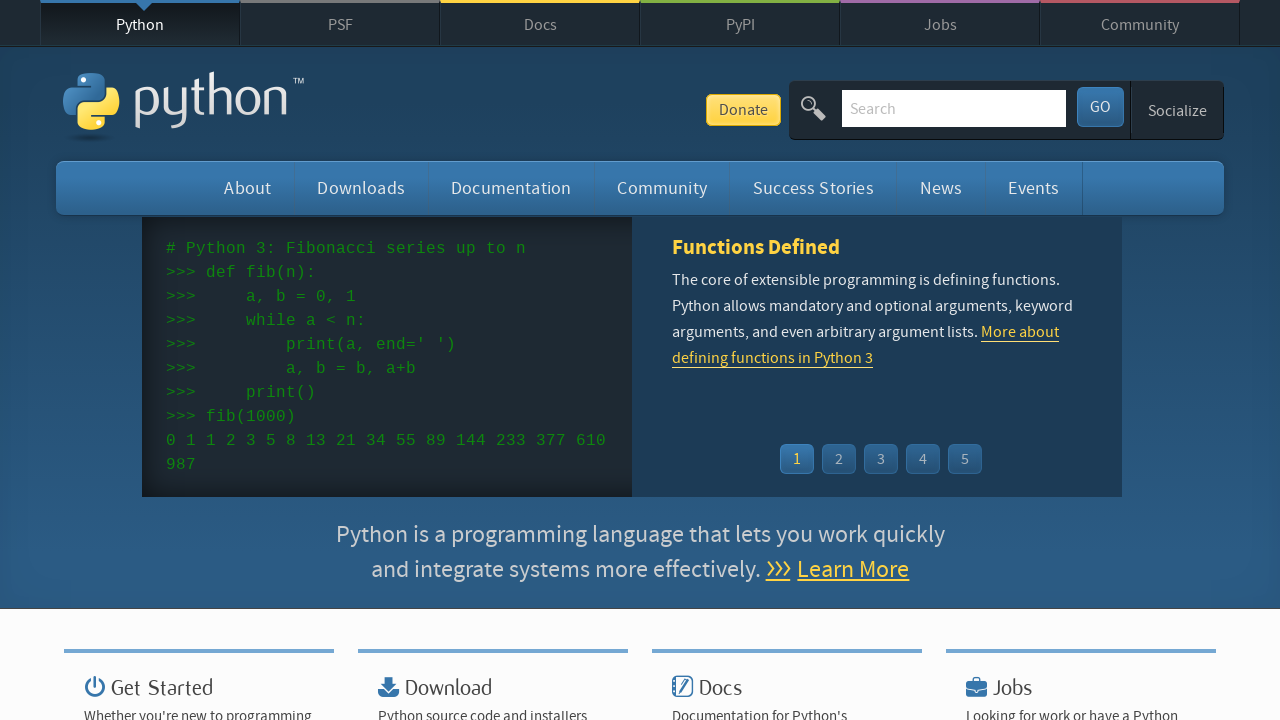

Verified page title is 'Welcome to Python.org'
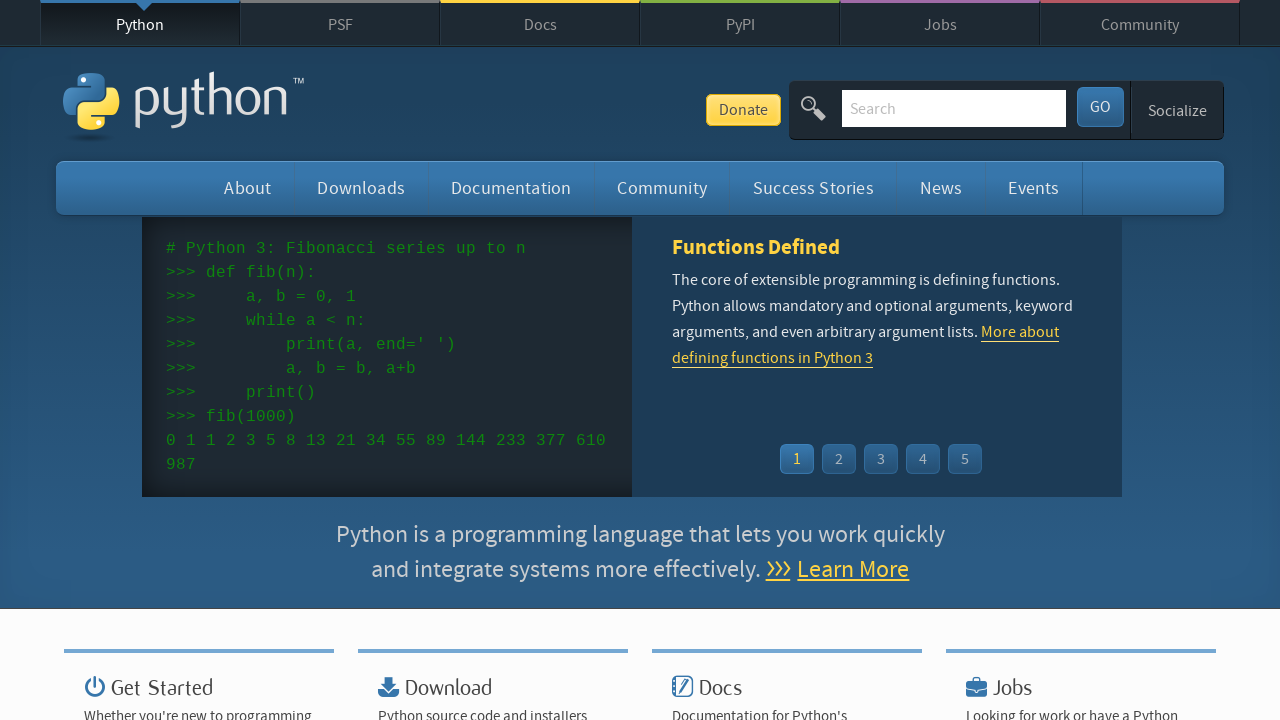

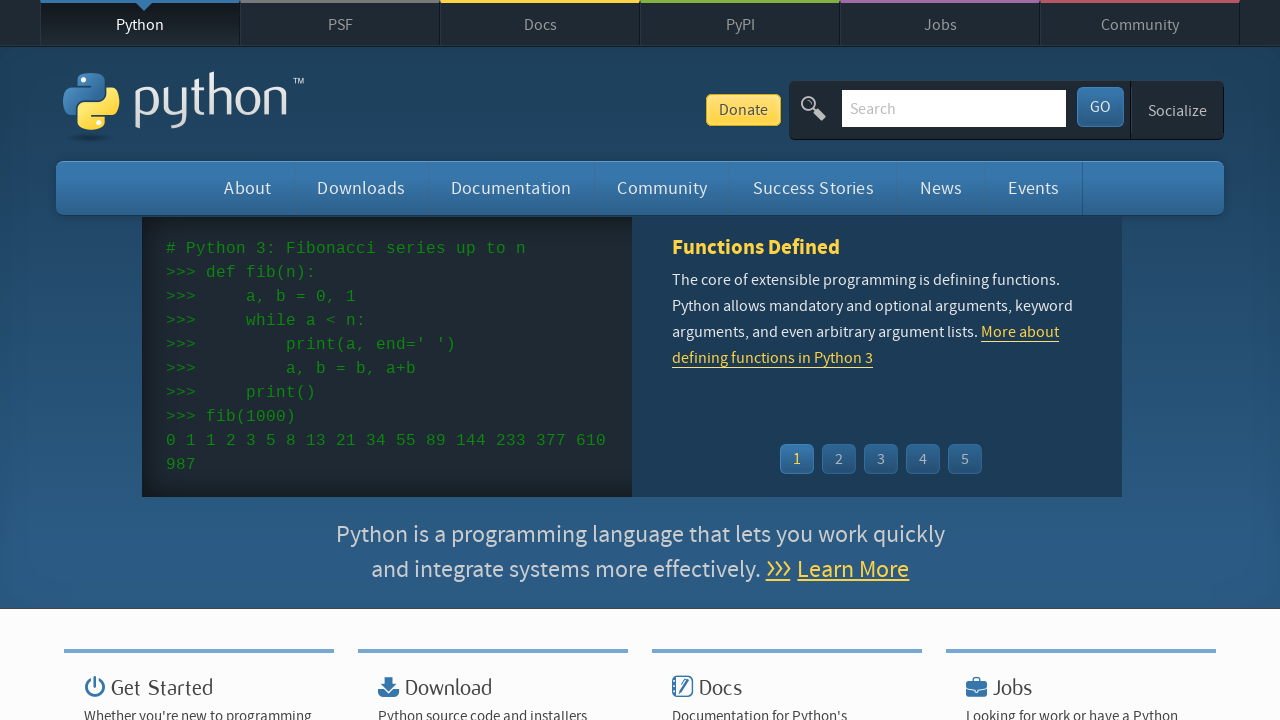